Validates that the password input box is displayed on the login page

Starting URL: https://opensource-demo.orangehrmlive.com/web/index.php/auth/login

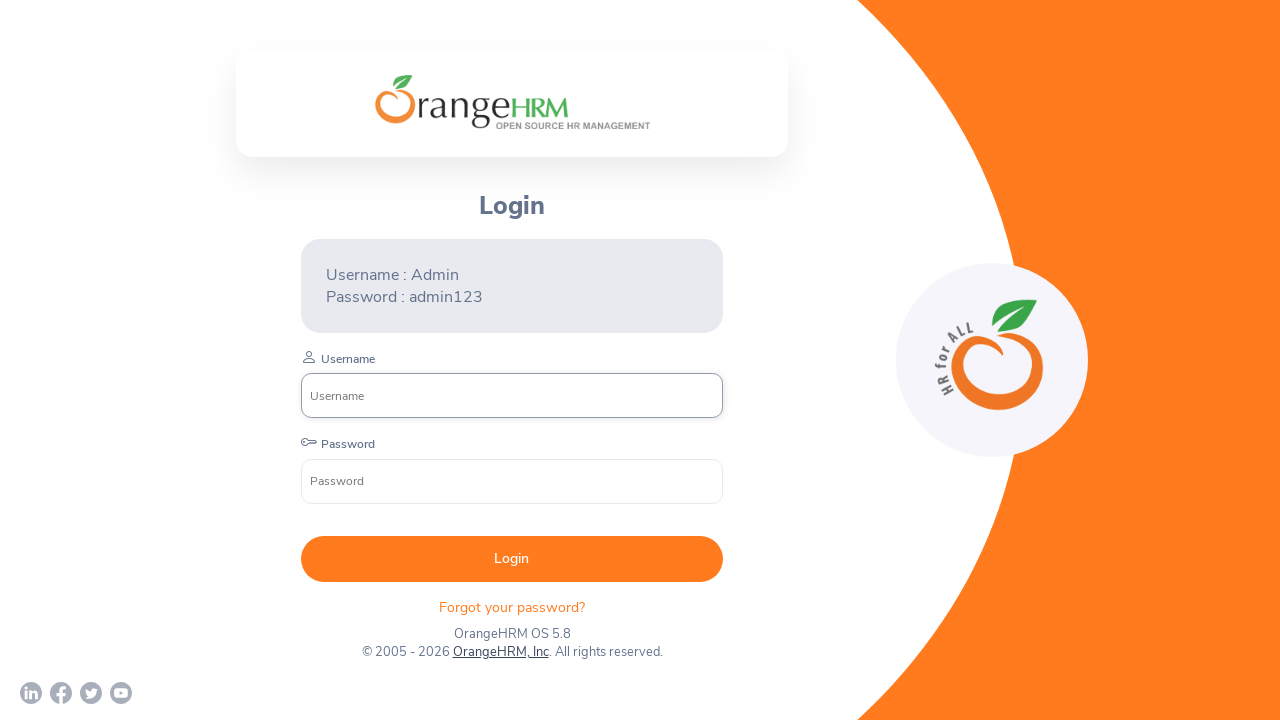

Password input box is visible on the login page
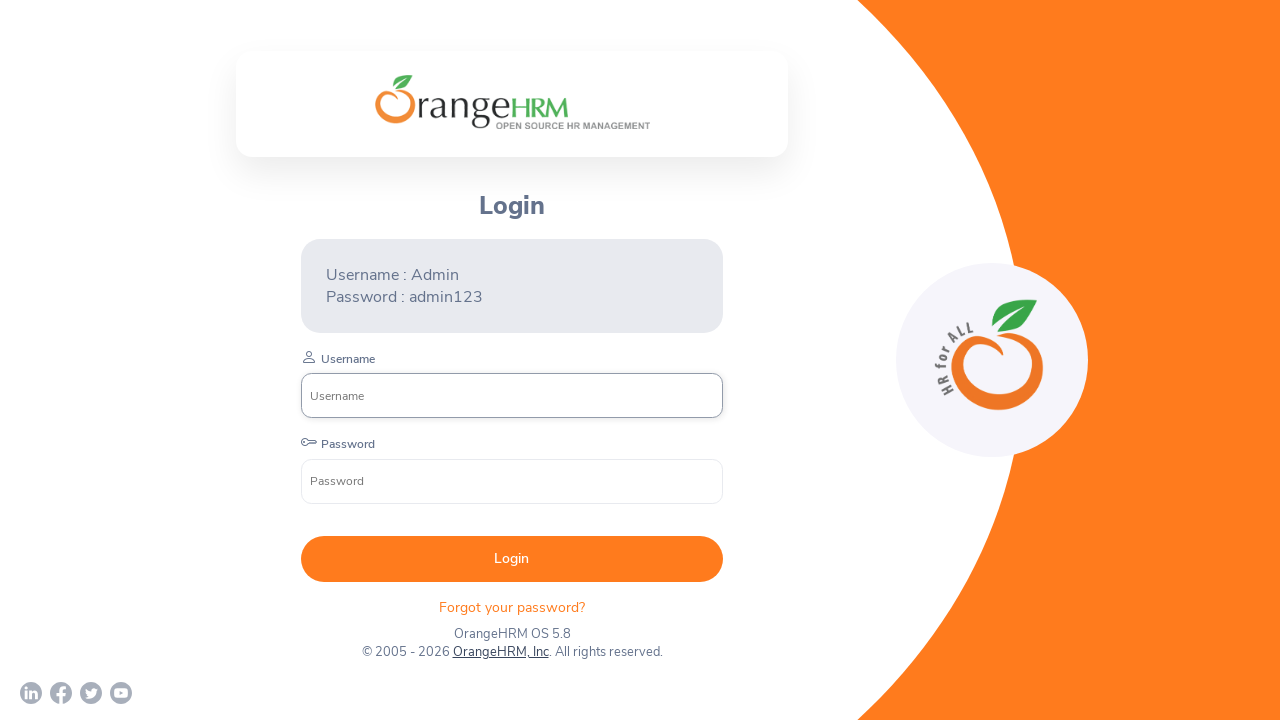

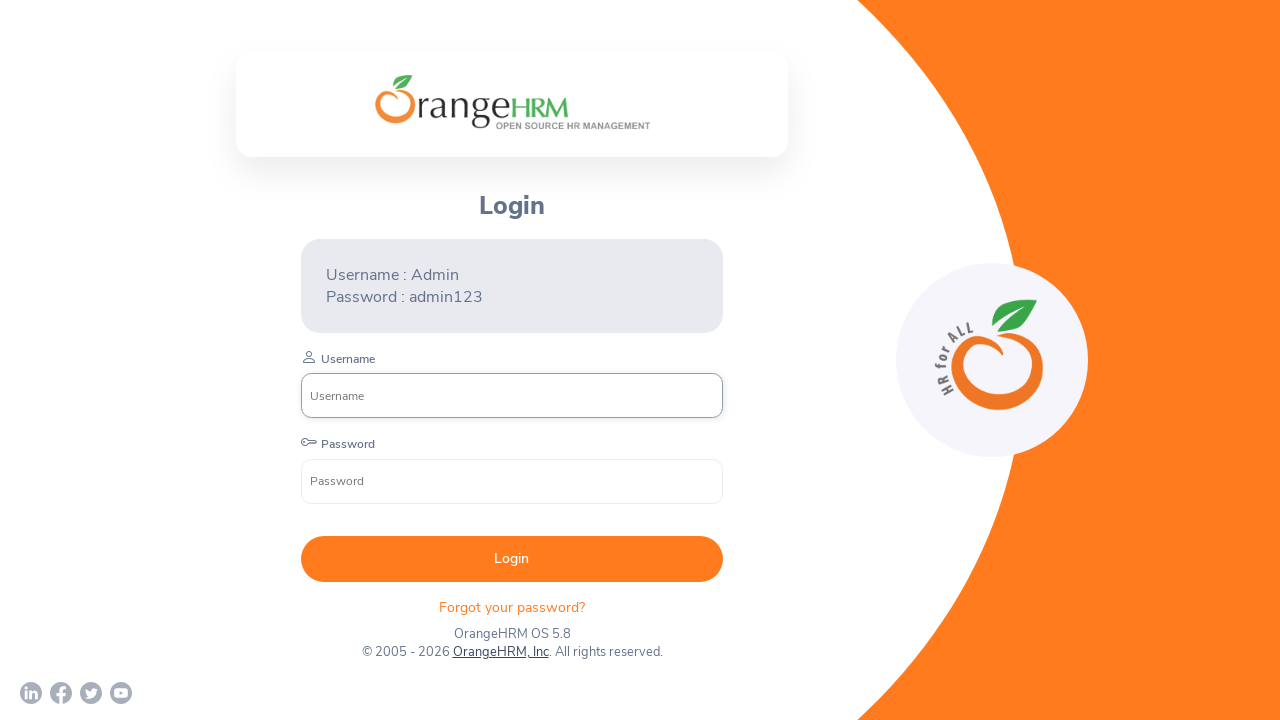